Tests adding todo items to the list by filling the input field and pressing Enter, verifying items appear in the list.

Starting URL: https://demo.playwright.dev/todomvc

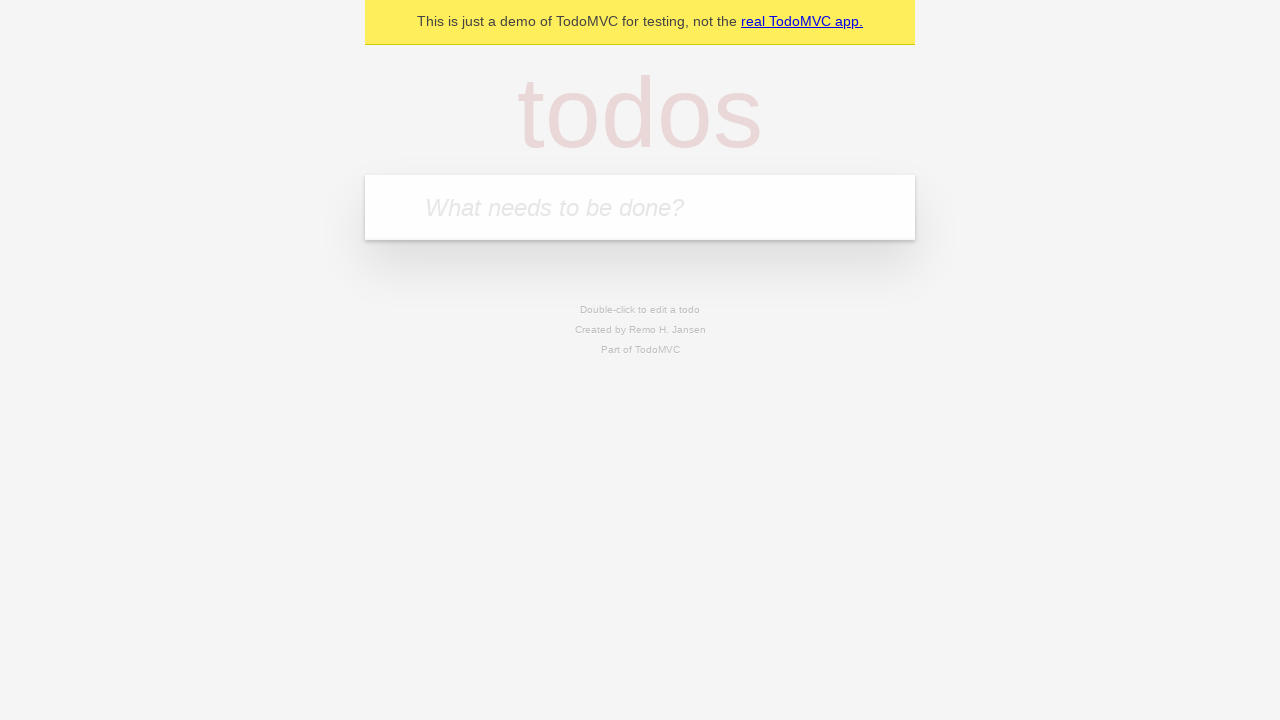

Filled todo input with 'buy some cheese' on internal:attr=[placeholder="What needs to be done?"i]
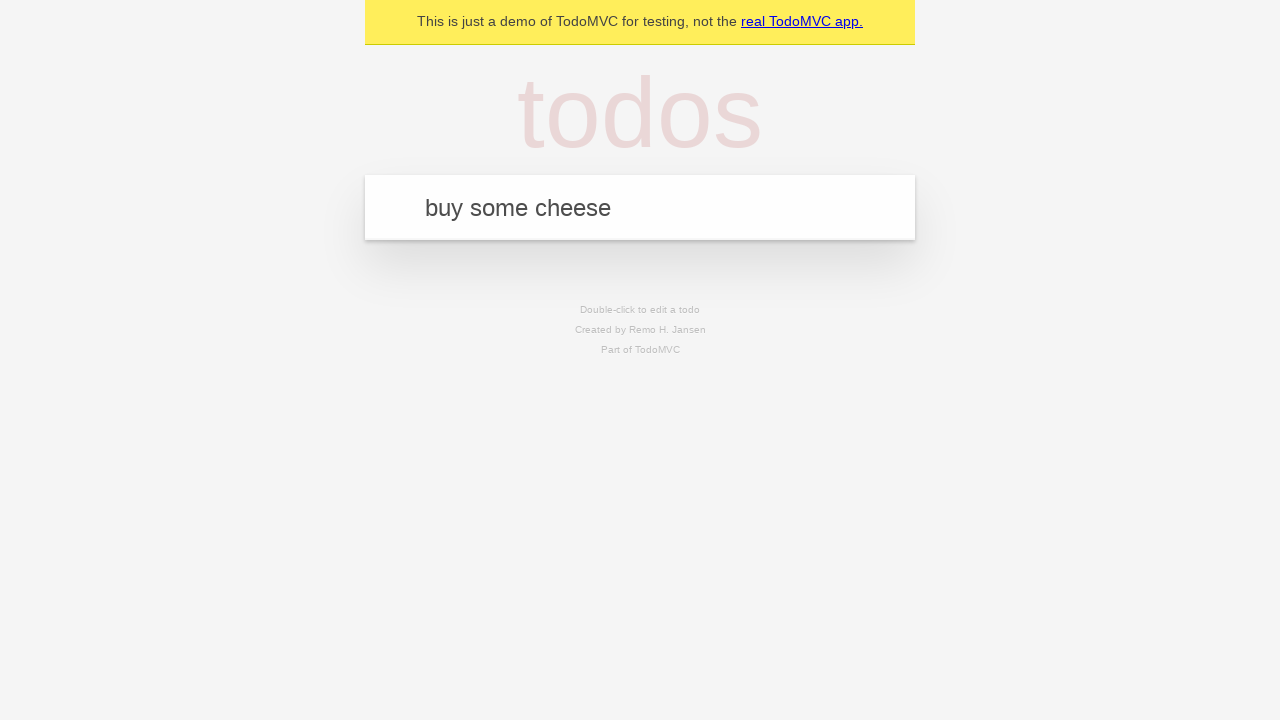

Pressed Enter to add first todo item on internal:attr=[placeholder="What needs to be done?"i]
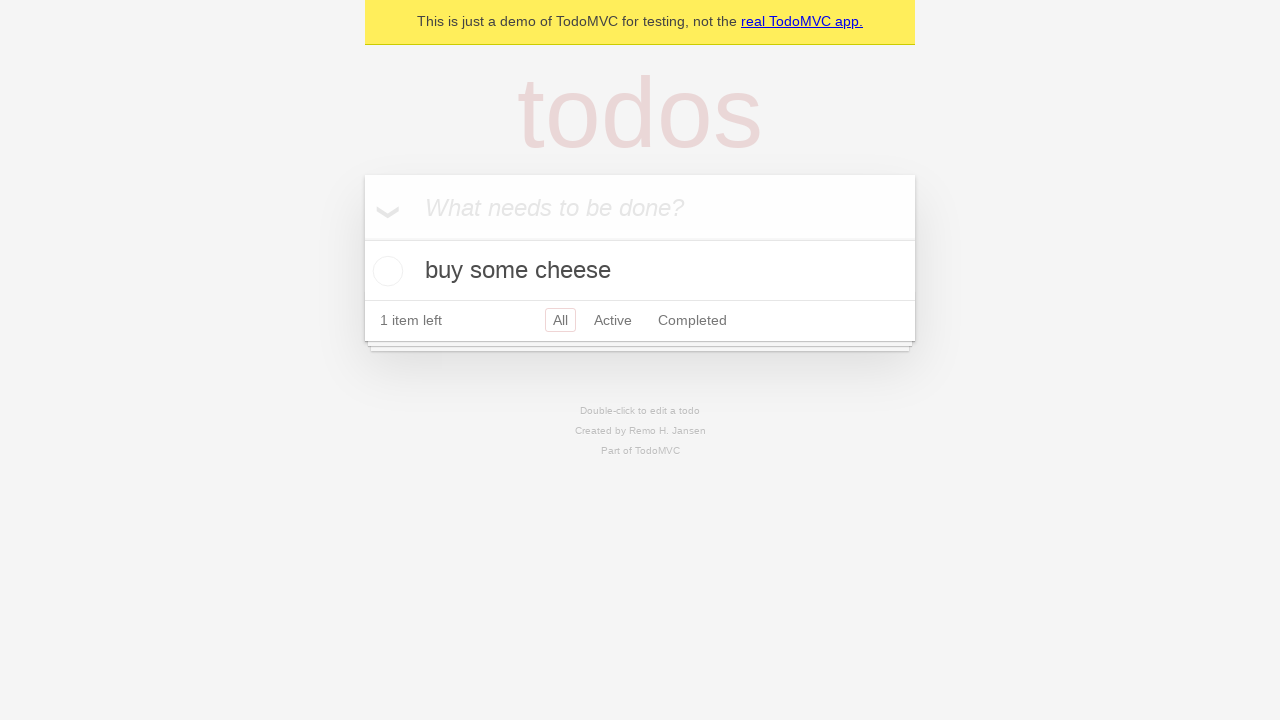

First todo item appeared in the list
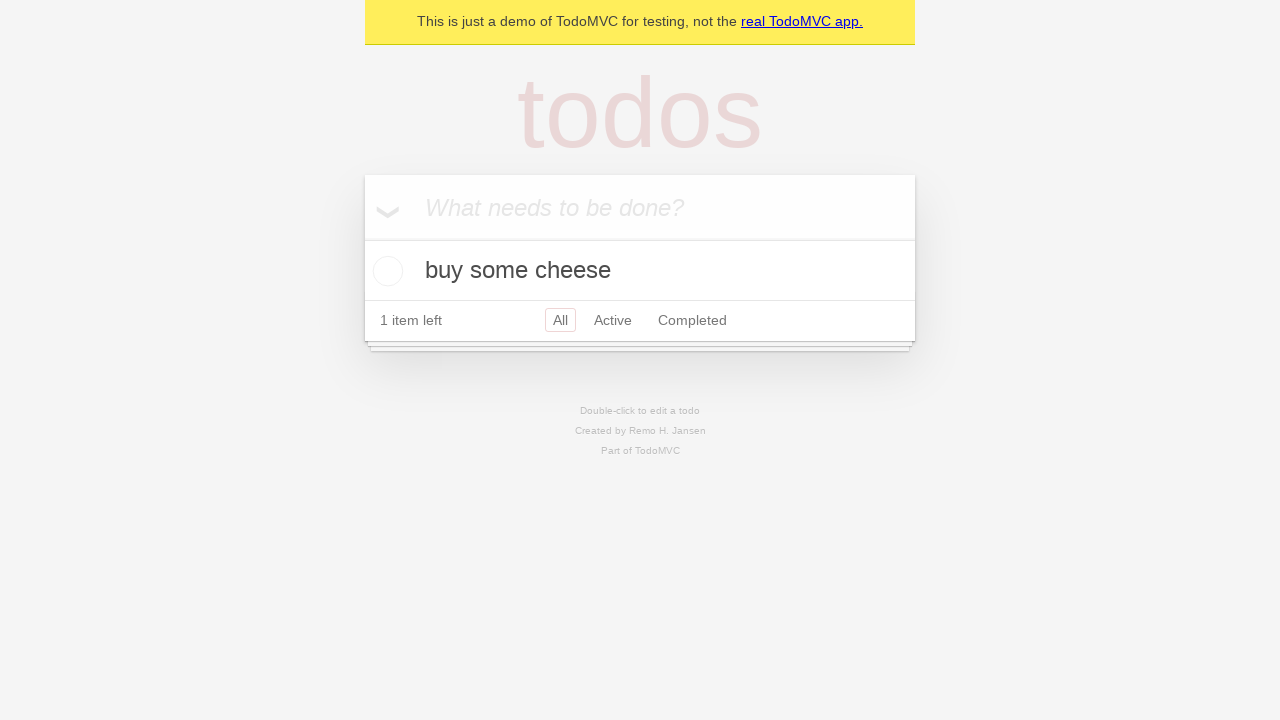

Filled todo input with 'feed the cat' on internal:attr=[placeholder="What needs to be done?"i]
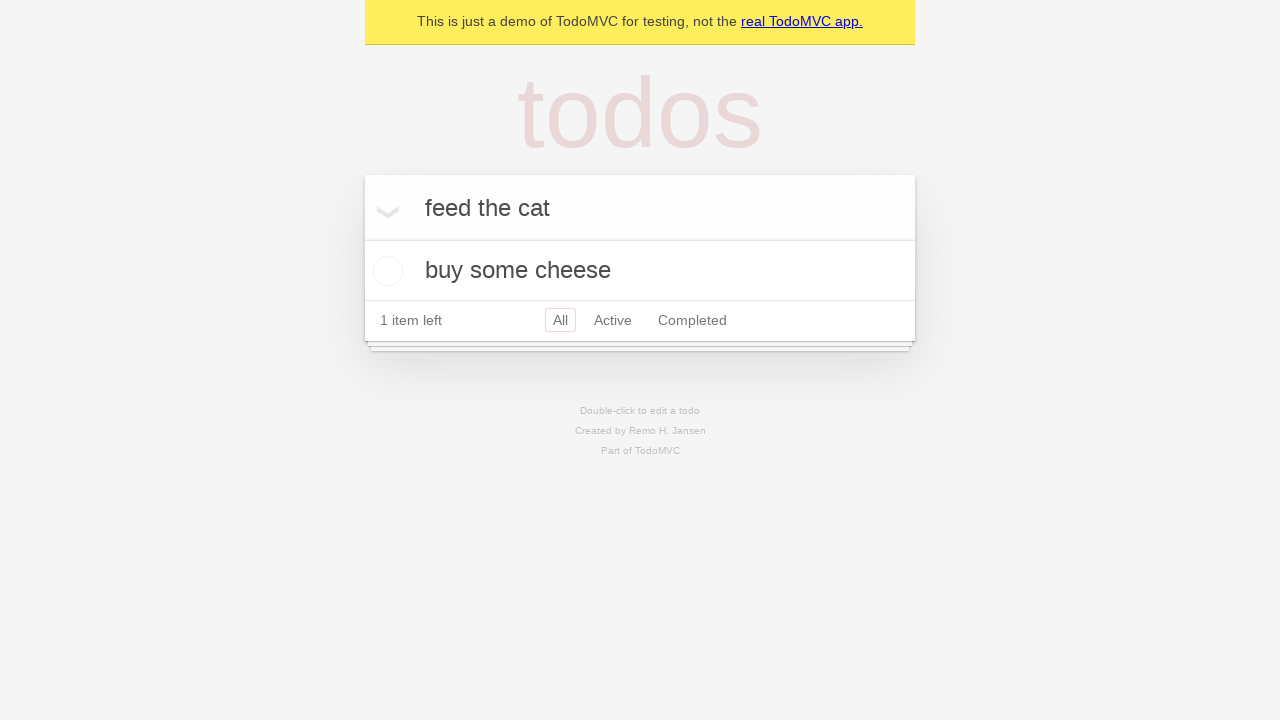

Pressed Enter to add second todo item on internal:attr=[placeholder="What needs to be done?"i]
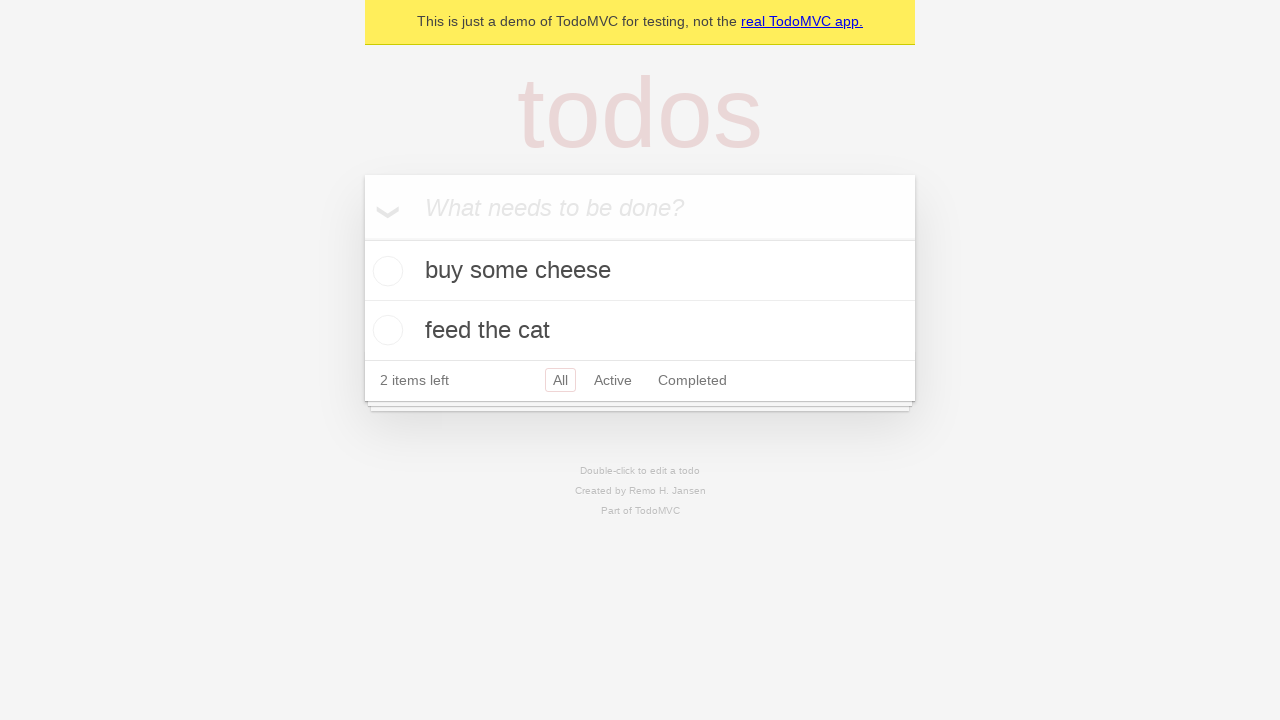

Second todo item appeared in the list, both todos verified
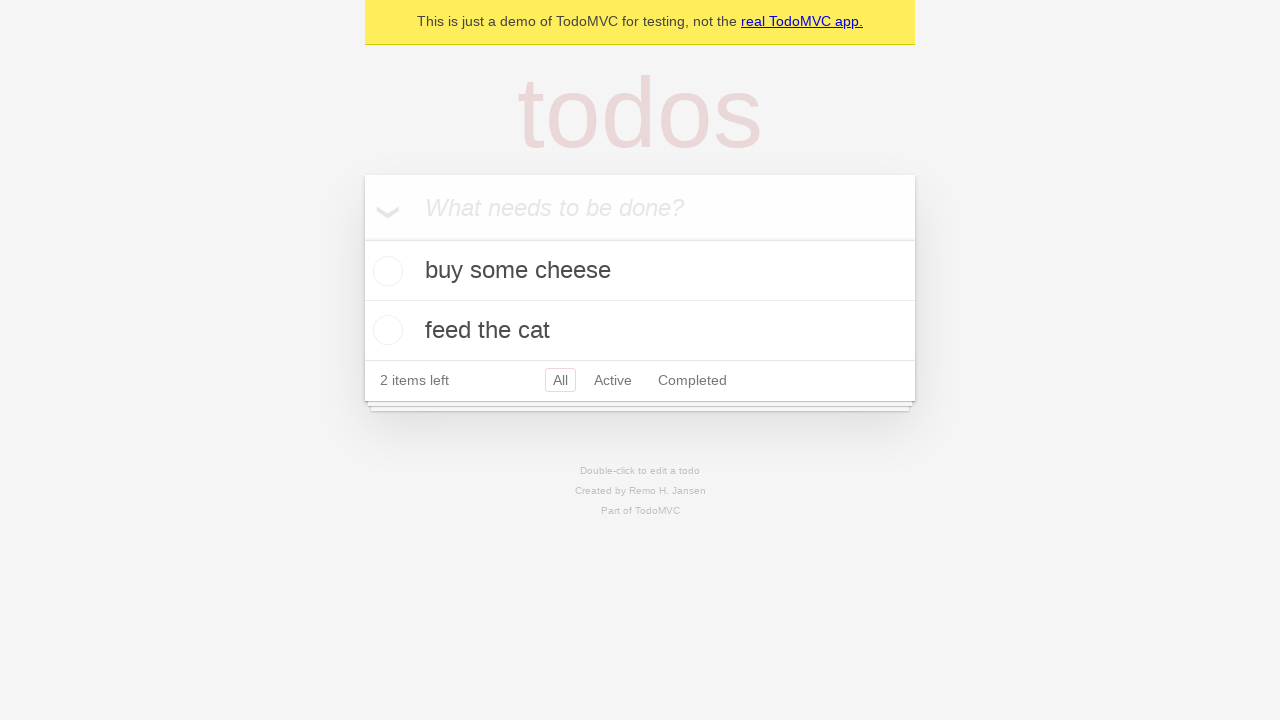

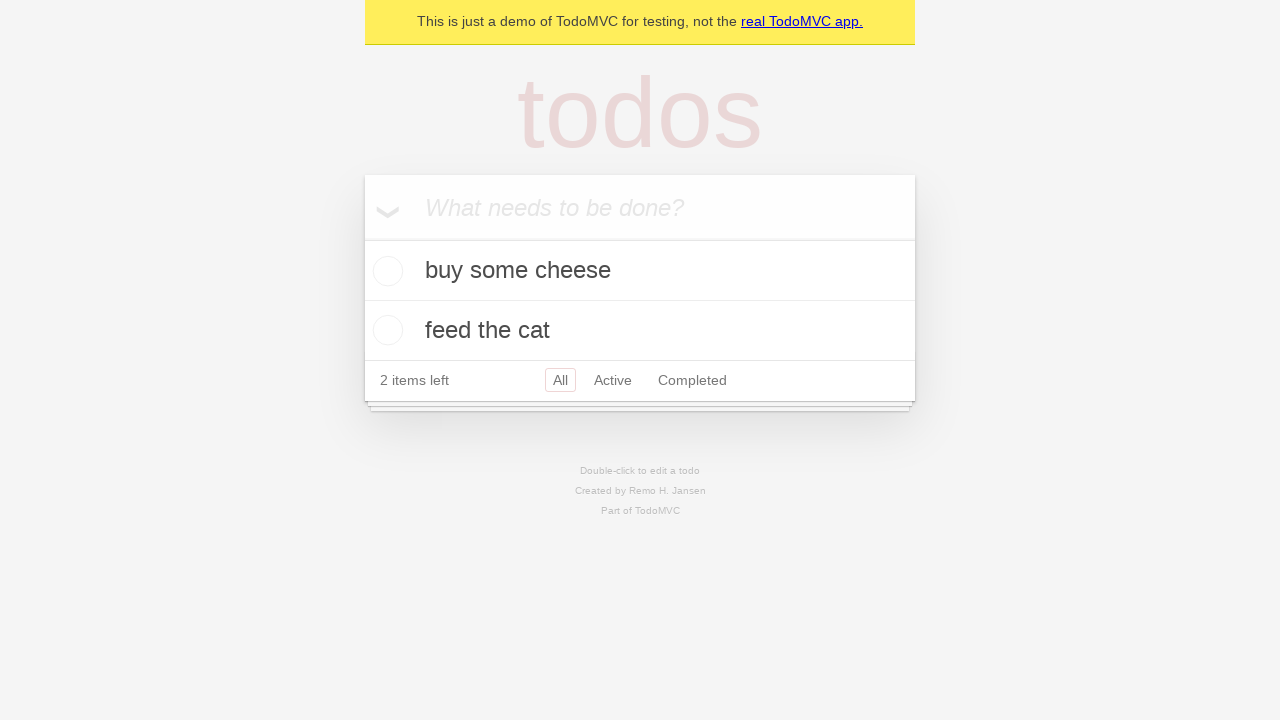